Tests multiple selection dropdown by selecting multiple month options

Starting URL: http://multiple-select.wenzhixin.net.cn/templates/template.html?v=189&url=basic.html

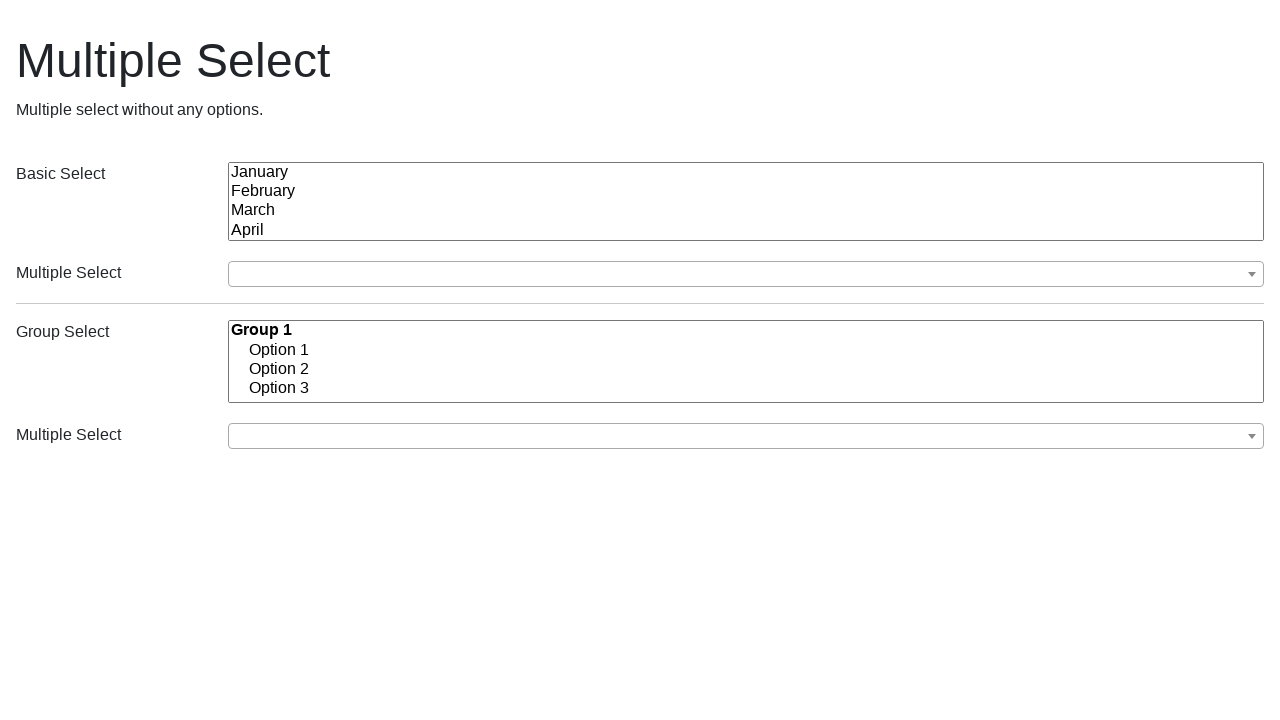

Clicked multiple select dropdown button at (746, 274) on button.ms-choice:first-of-type
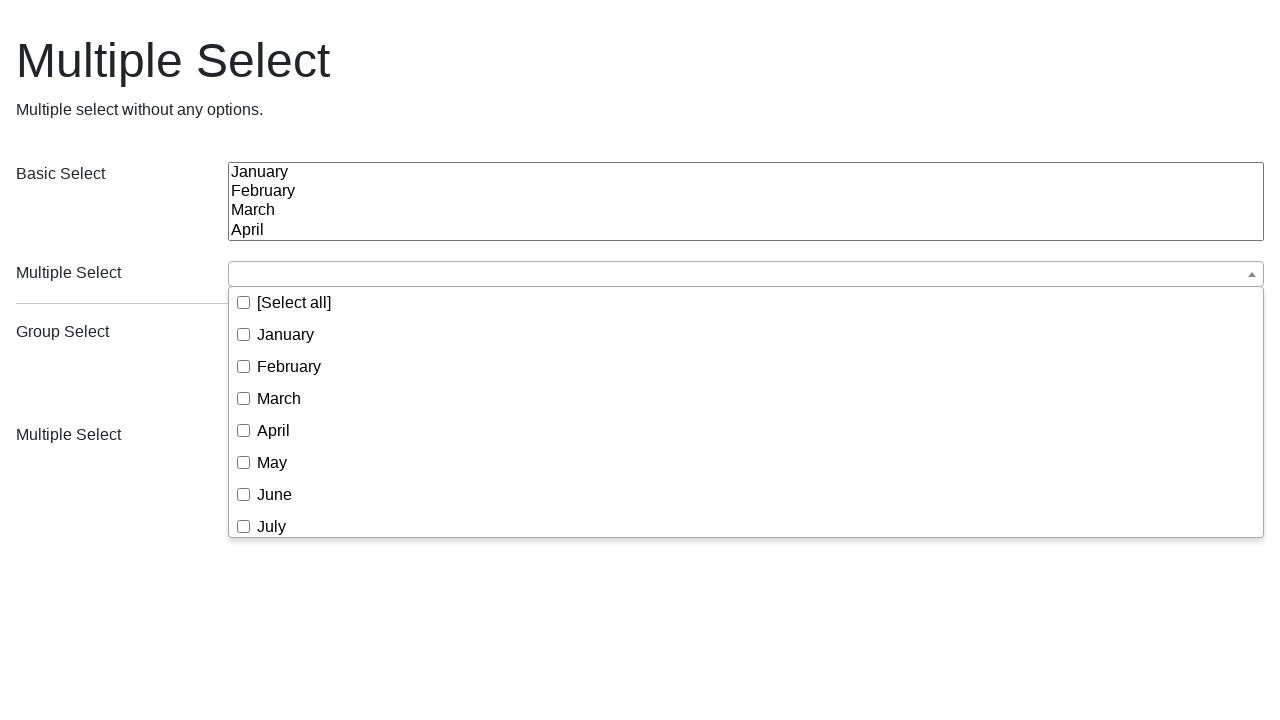

Dropdown items loaded and visible
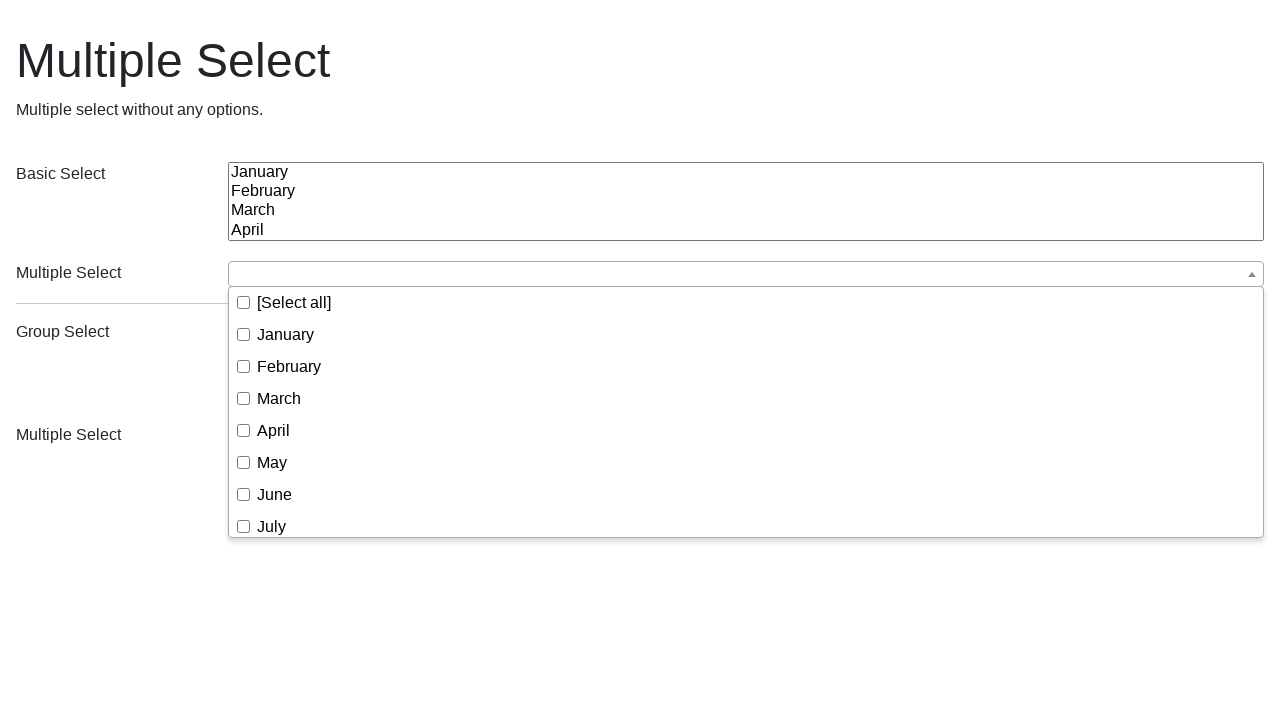

Selected April from dropdown at (274, 430) on div.ms-drop.bottom:first-of-type li span:has-text('April')
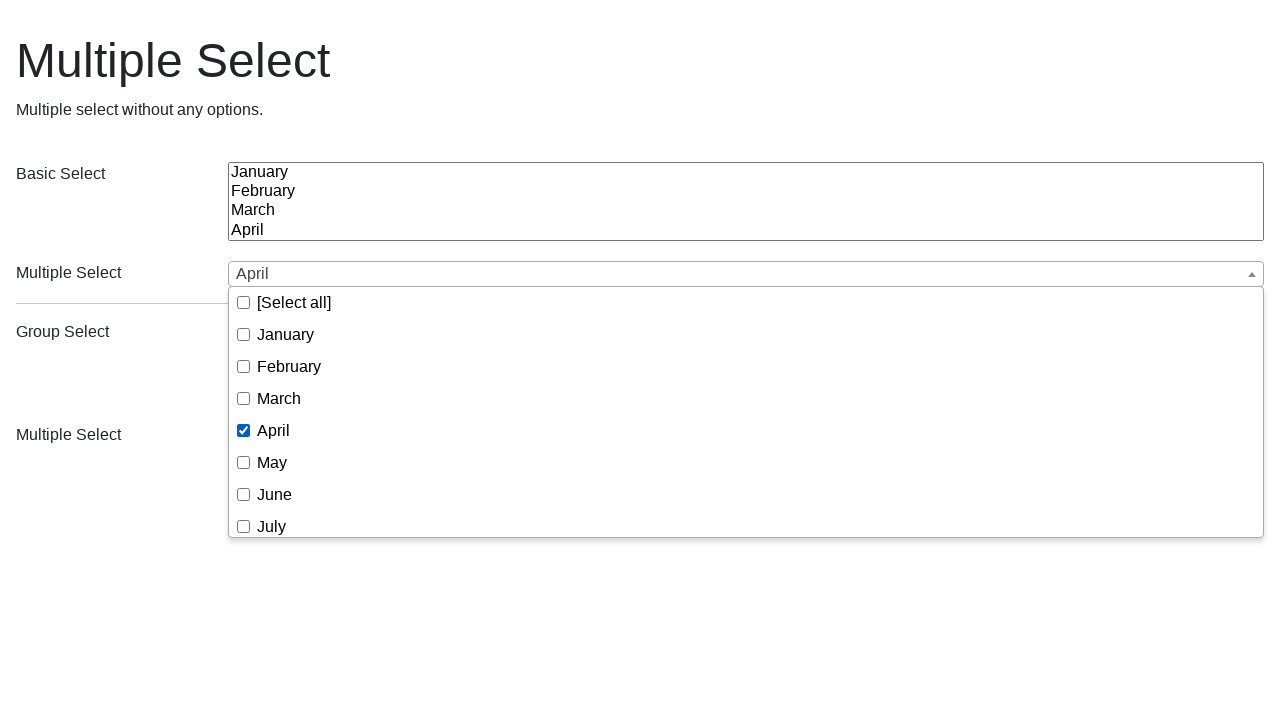

Selected July from dropdown at (272, 526) on div.ms-drop.bottom:first-of-type li span:has-text('July')
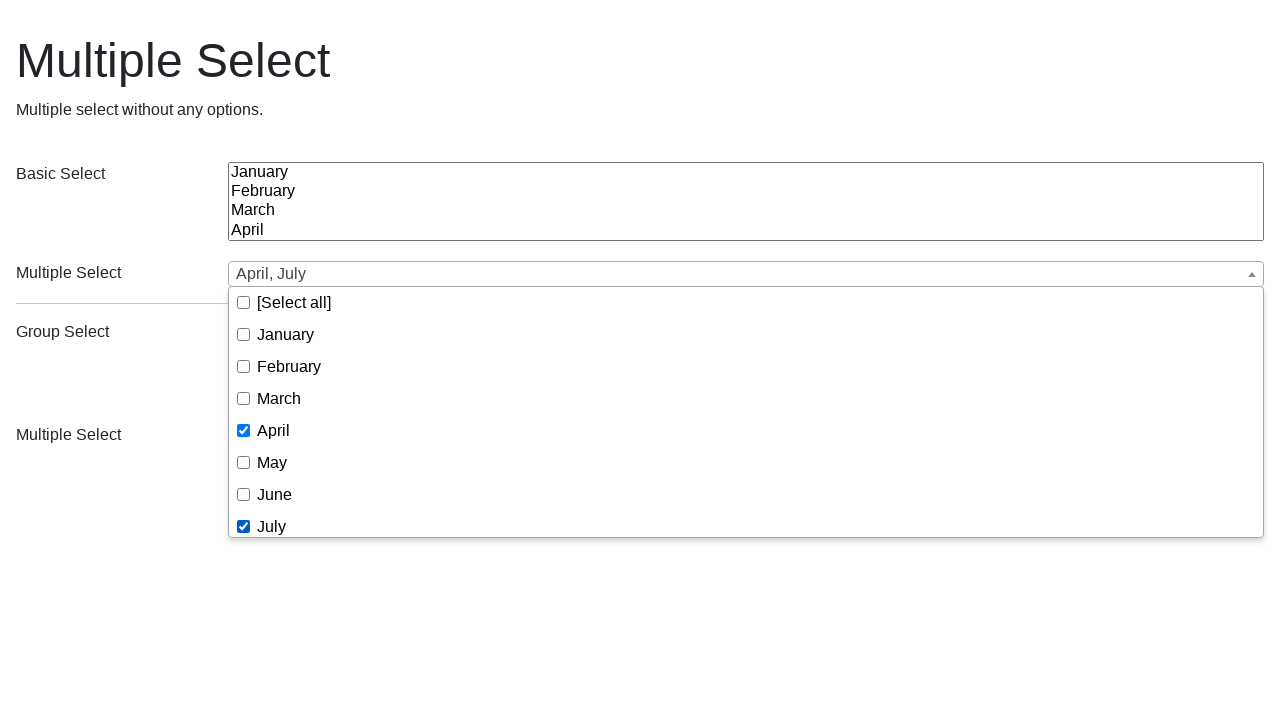

Selected September from dropdown at (296, 424) on div.ms-drop.bottom:first-of-type li span:has-text('September')
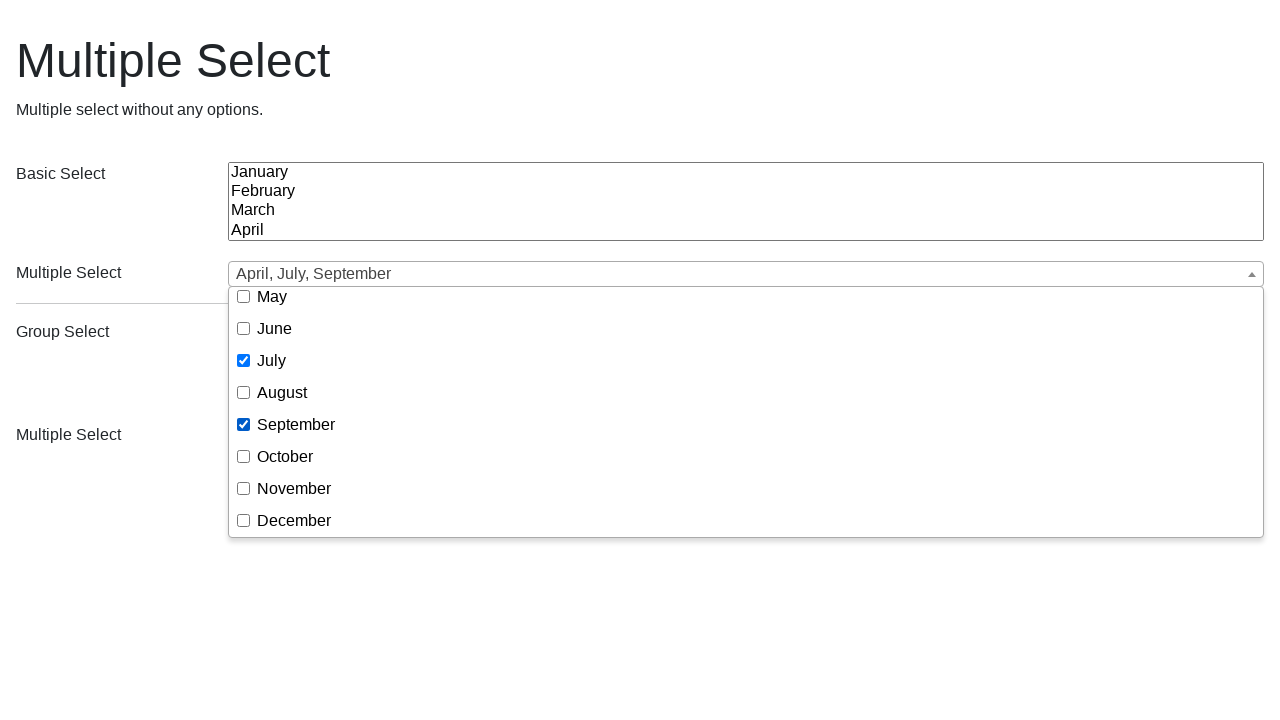

Clicked outside dropdown to close it at (640, 232) on body
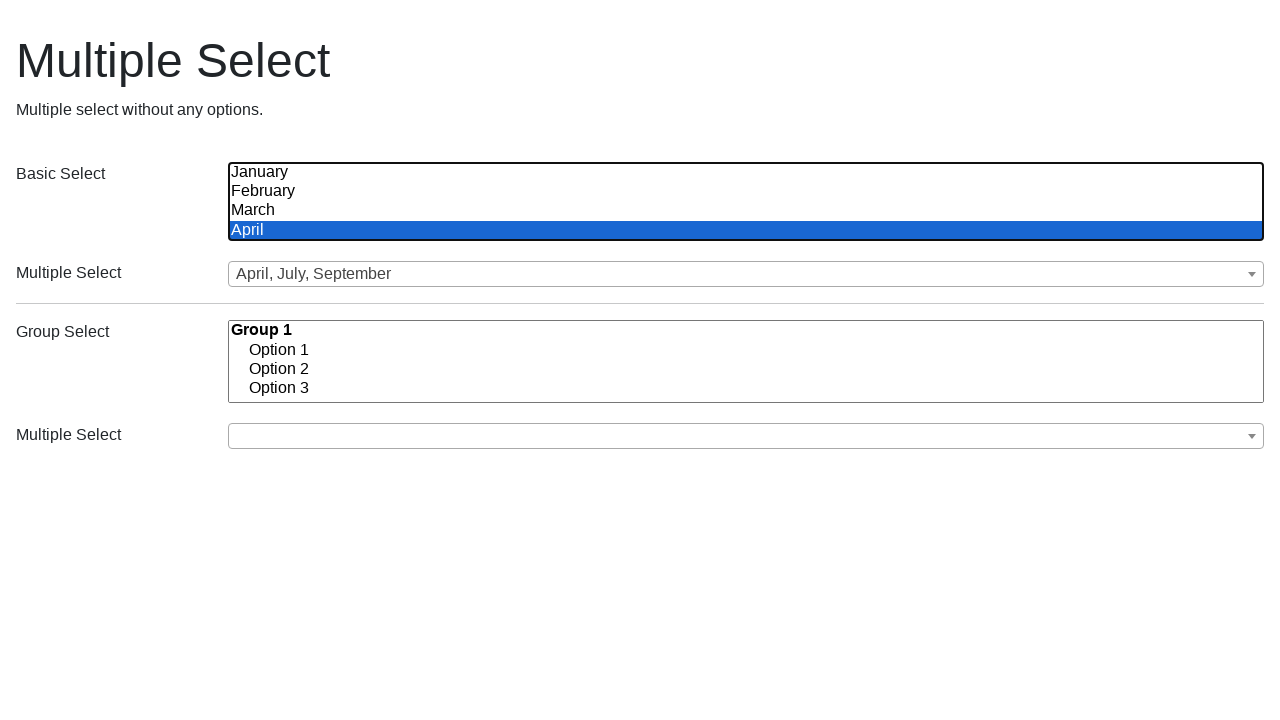

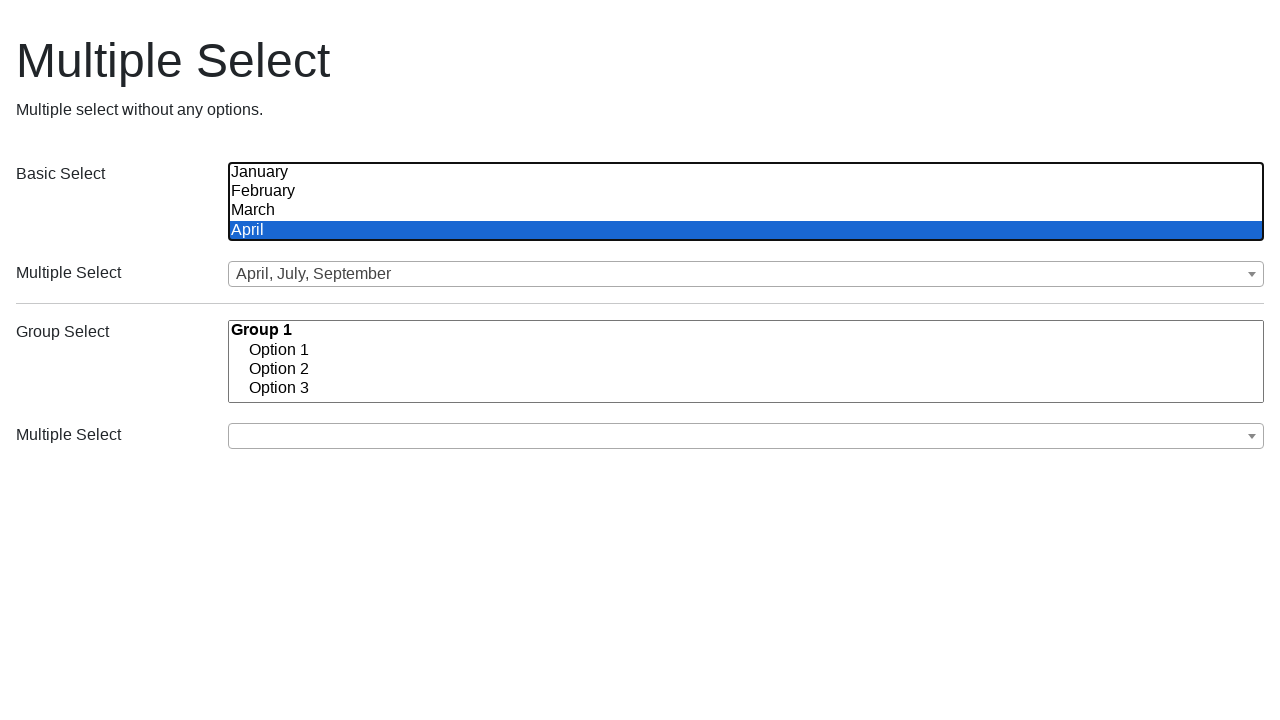